Tests slider functionality by dragging the slider handle to different positions.

Starting URL: https://jqueryui.com/slider/

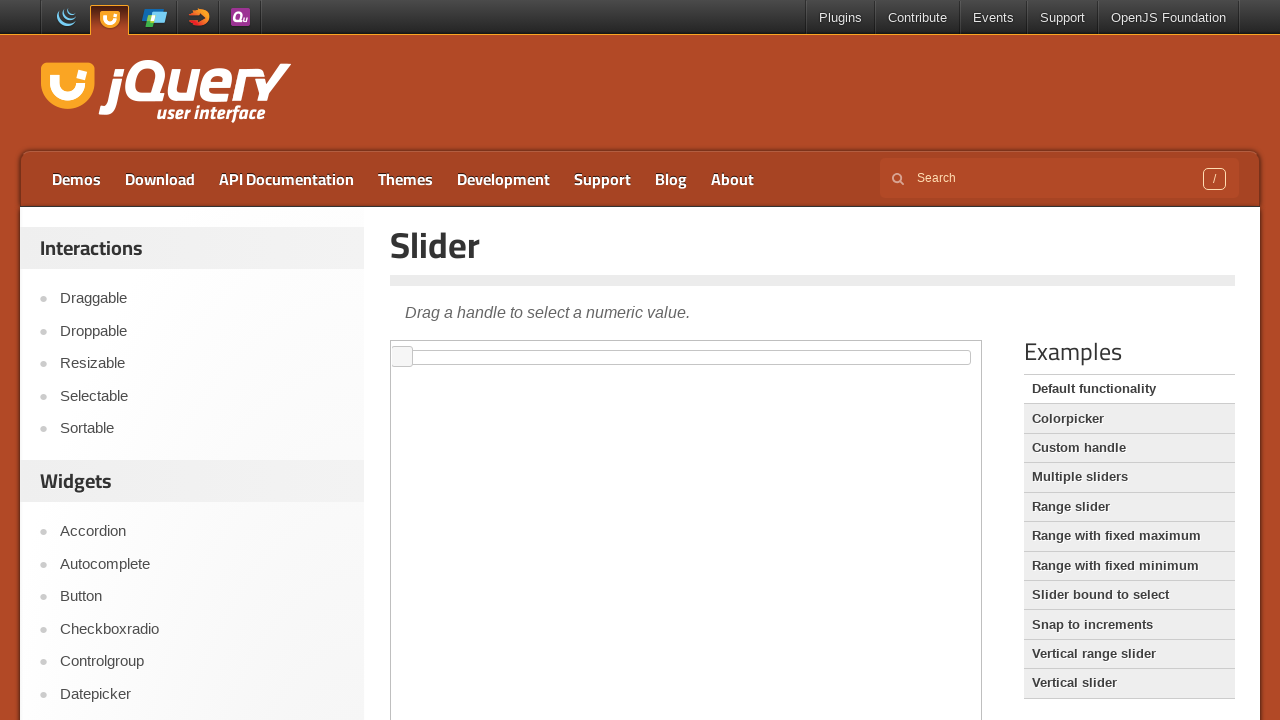

Navigated to jQuery UI slider demo page
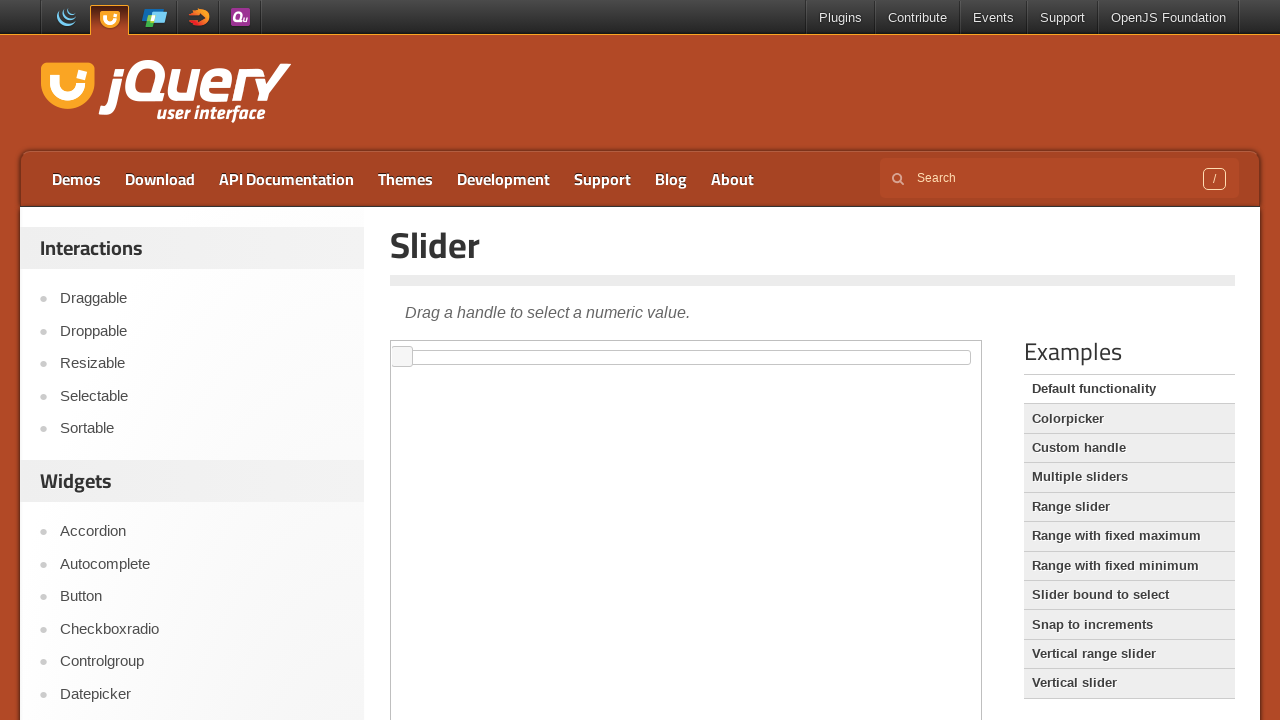

Located and accessed the demo iframe
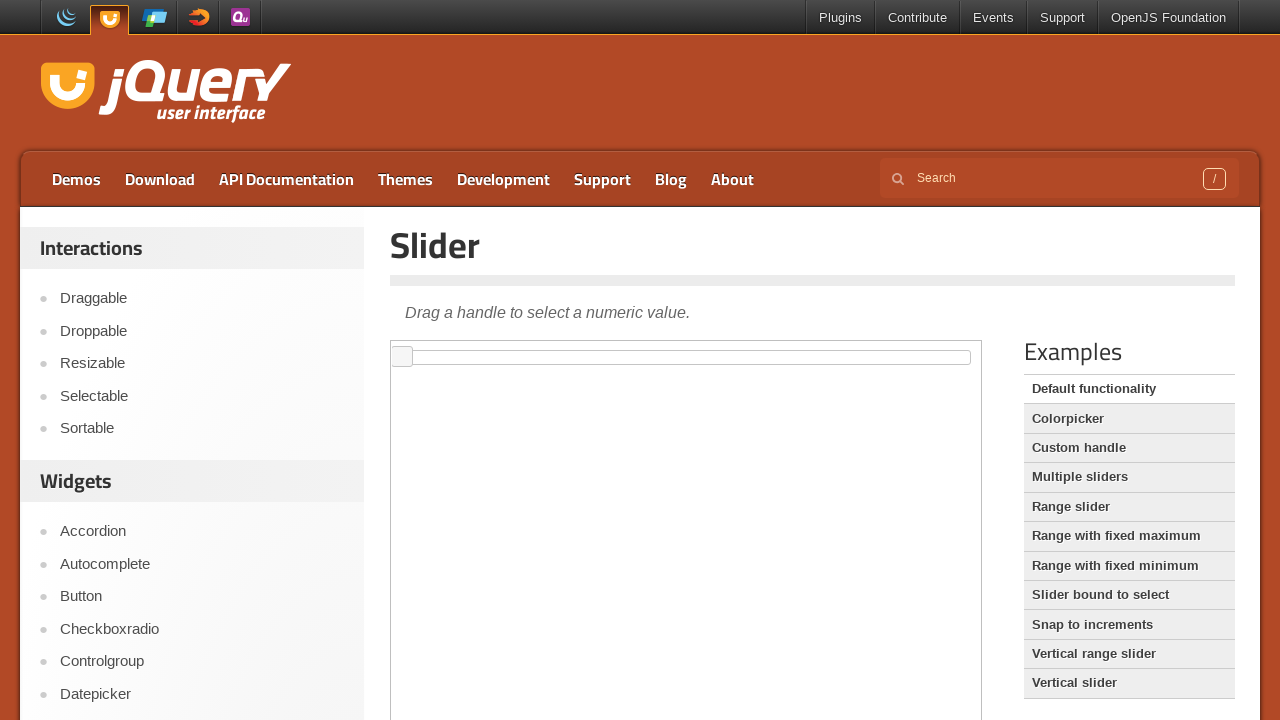

Located the slider handle element
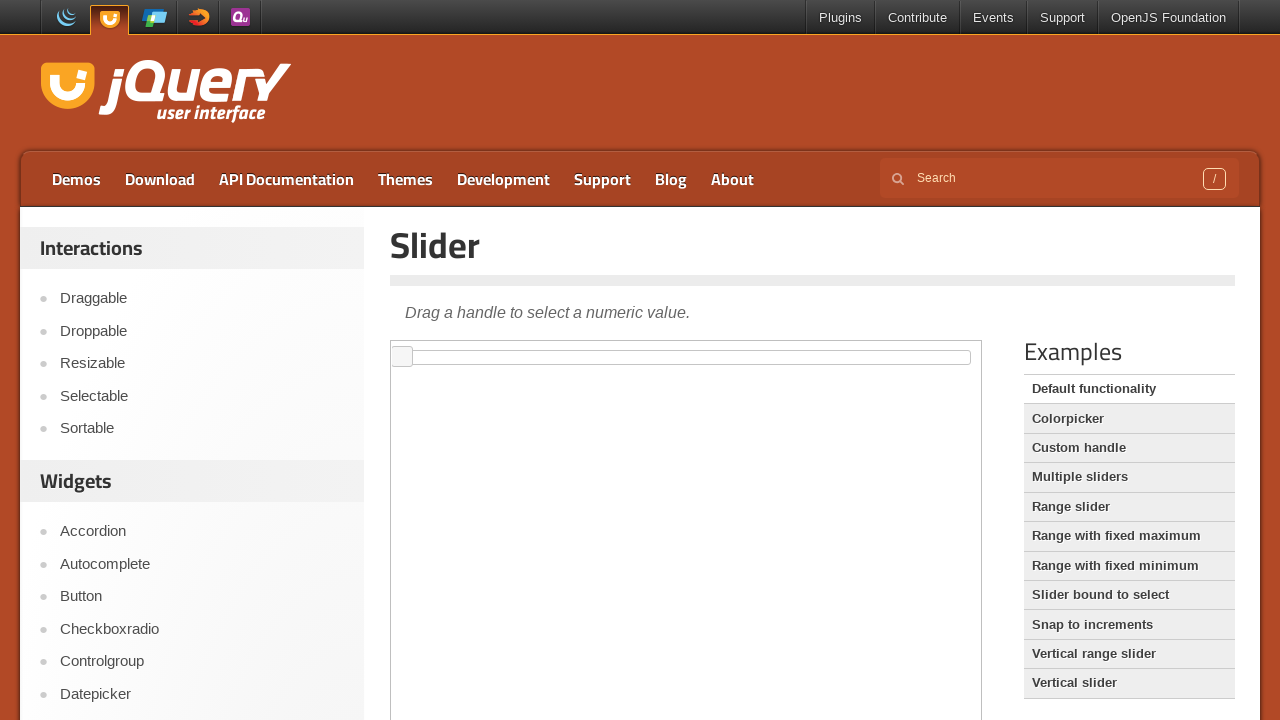

Retrieved bounding box coordinates of slider handle
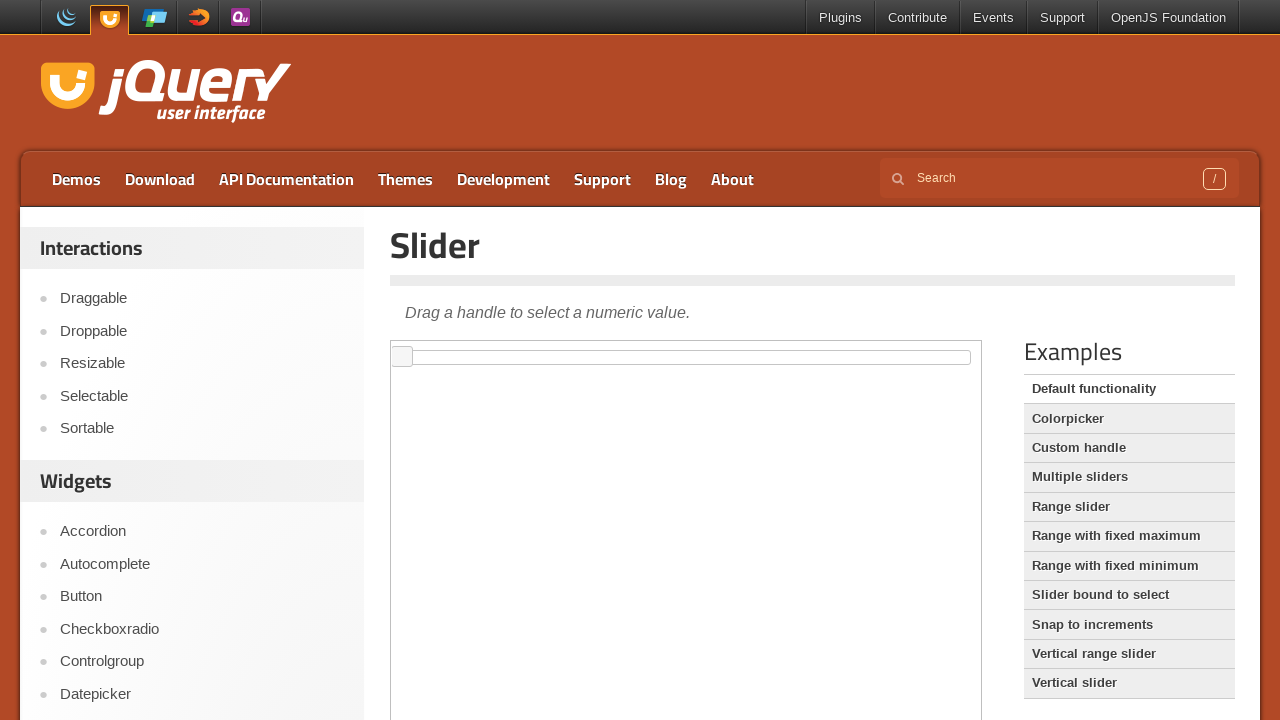

Moved mouse to center of slider handle at (402, 357)
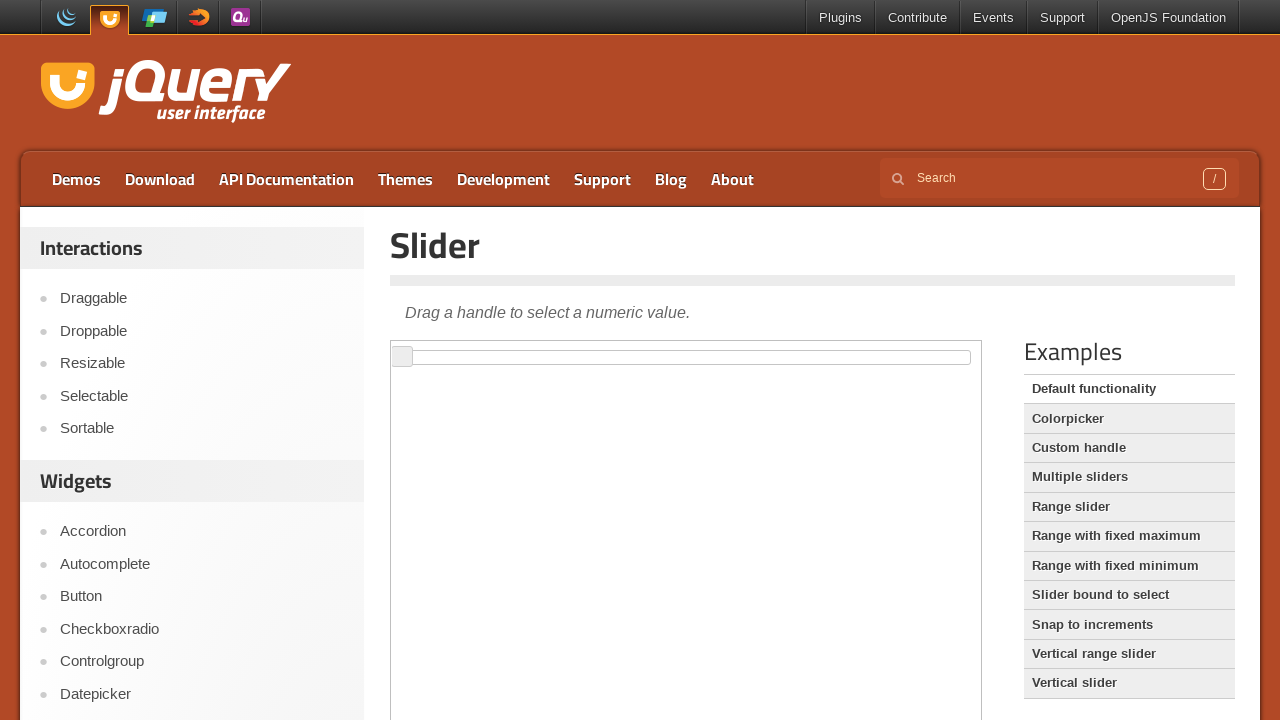

Pressed down mouse button on slider handle at (402, 357)
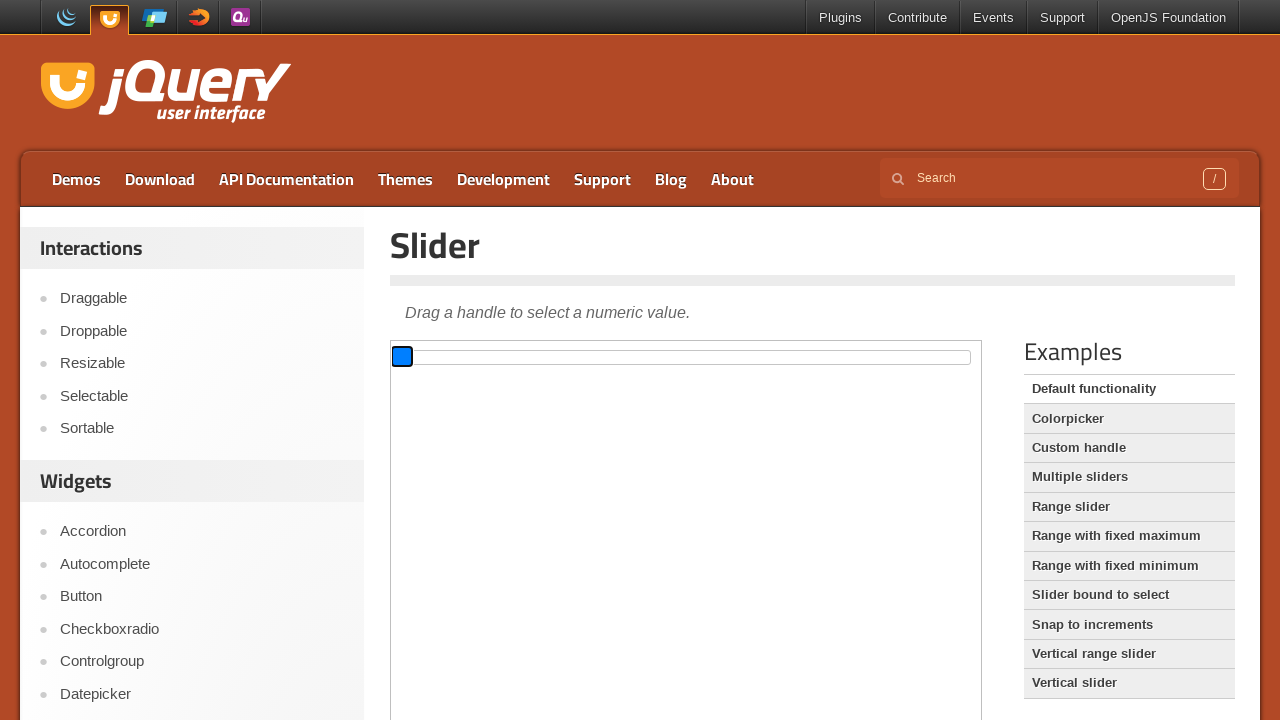

Dragged slider handle 200 pixels to the right at (592, 346)
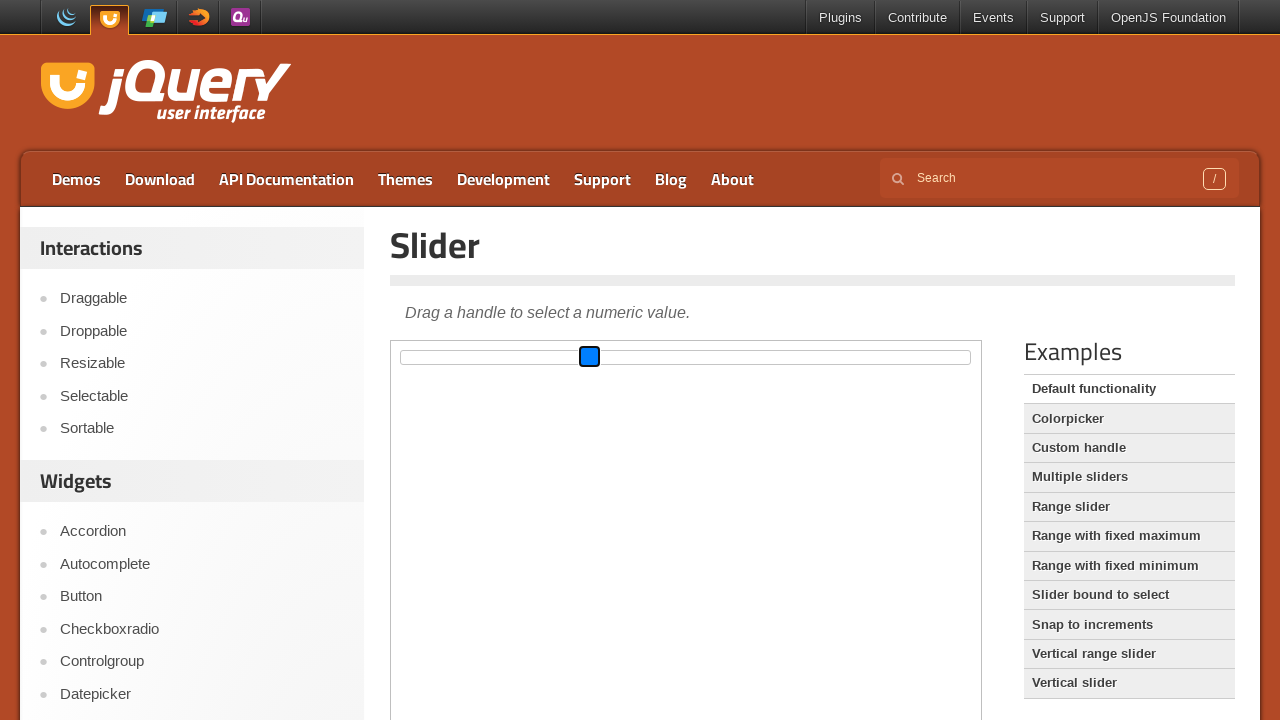

Released mouse button, completing slider drag to the right at (592, 346)
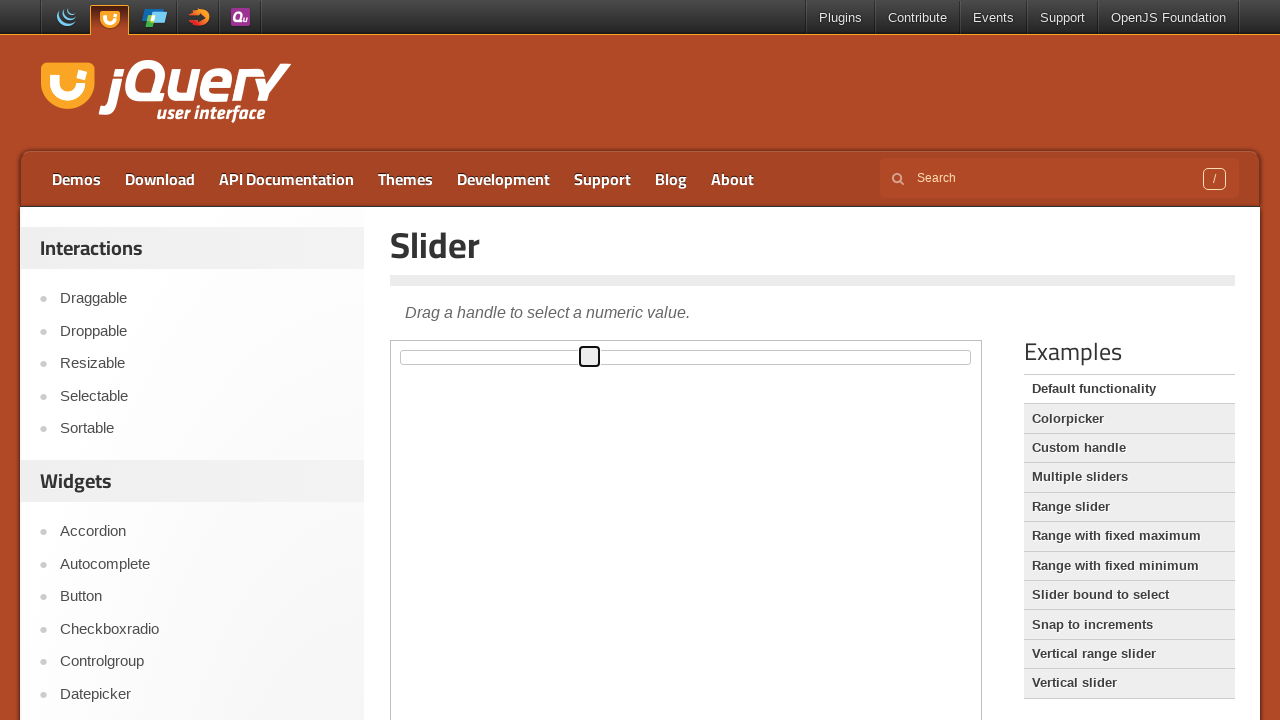

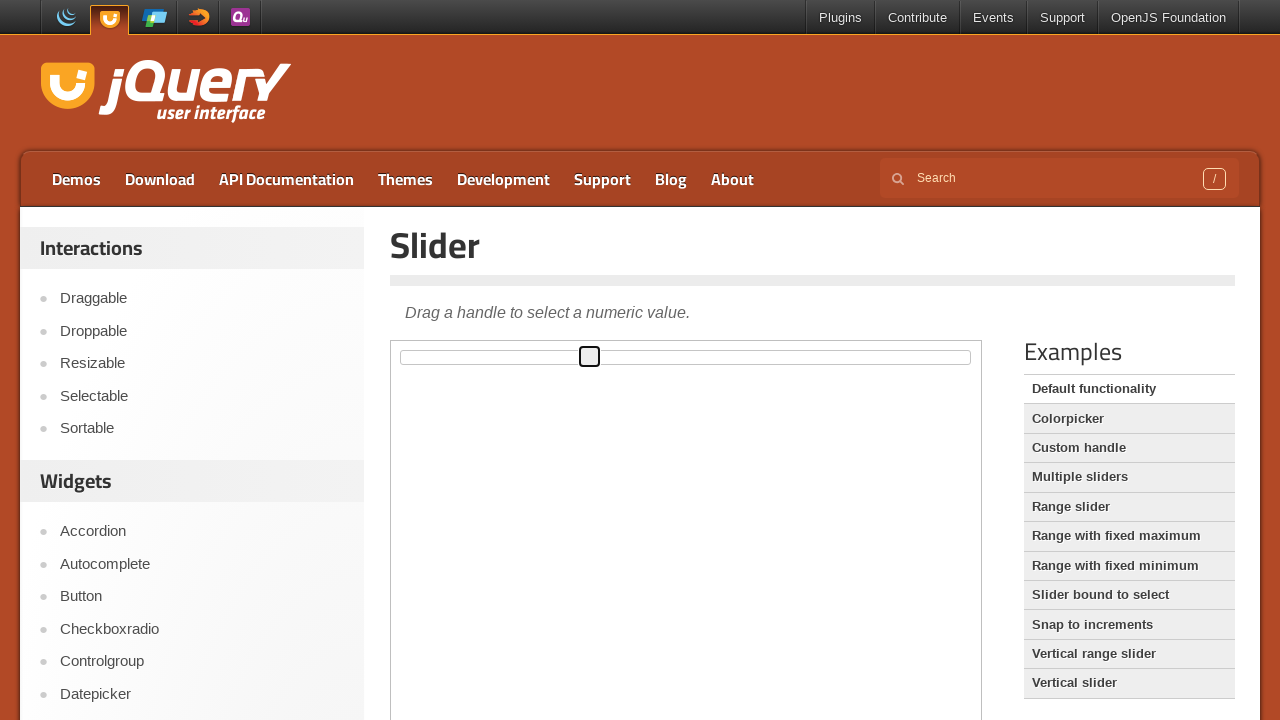